Tests keyboard input by finding an element and sending the space key to it, then verifying the result text displays the correct key pressed.

Starting URL: http://the-internet.herokuapp.com/key_presses

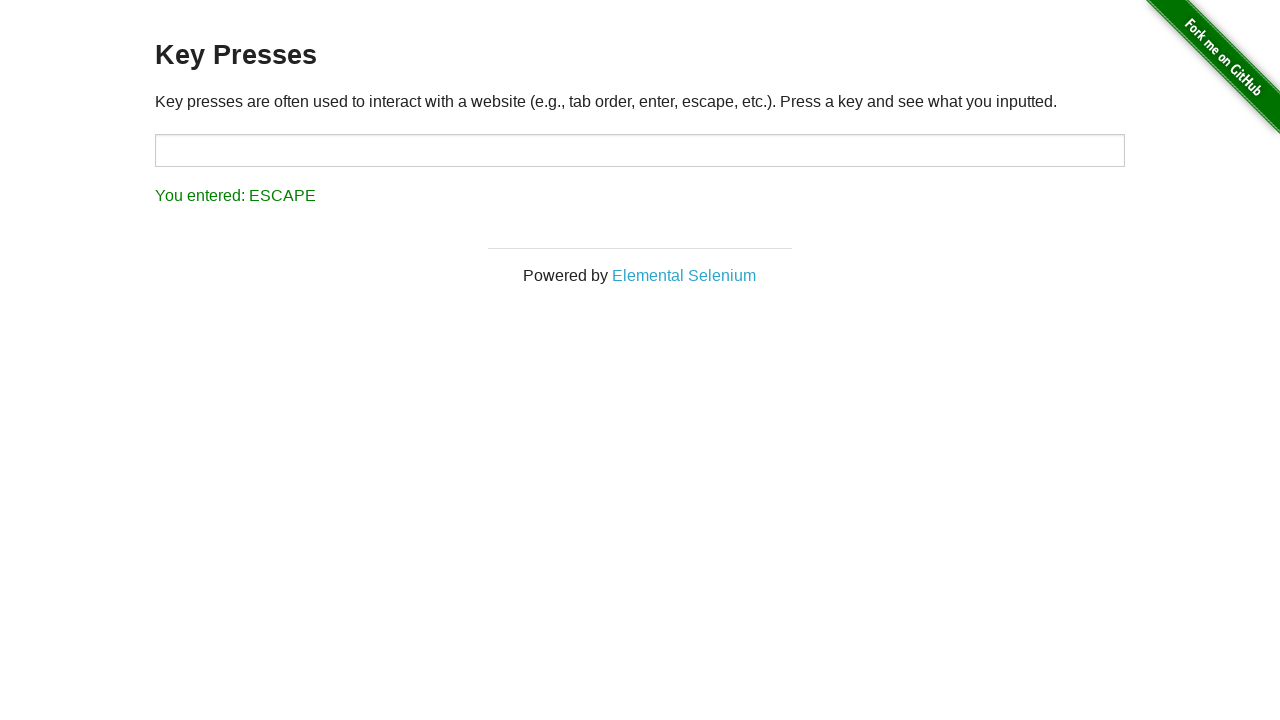

Pressed space key on target element on #target
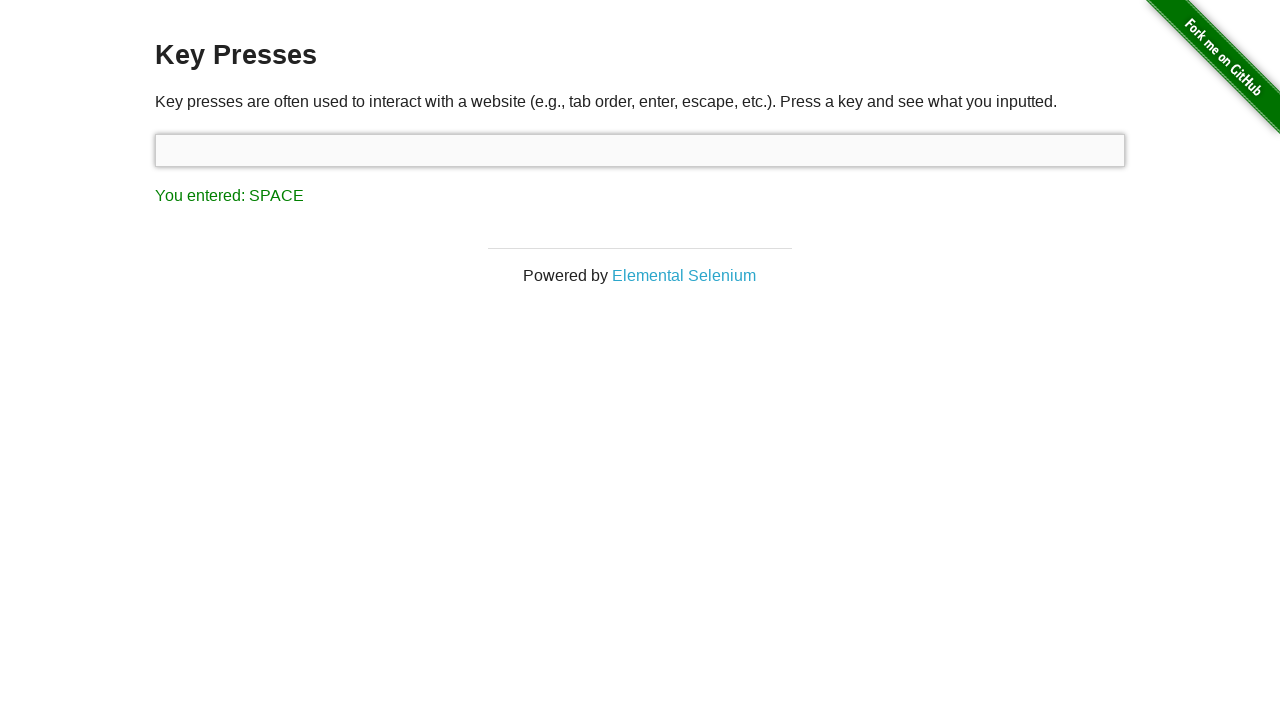

Result element loaded after space key press
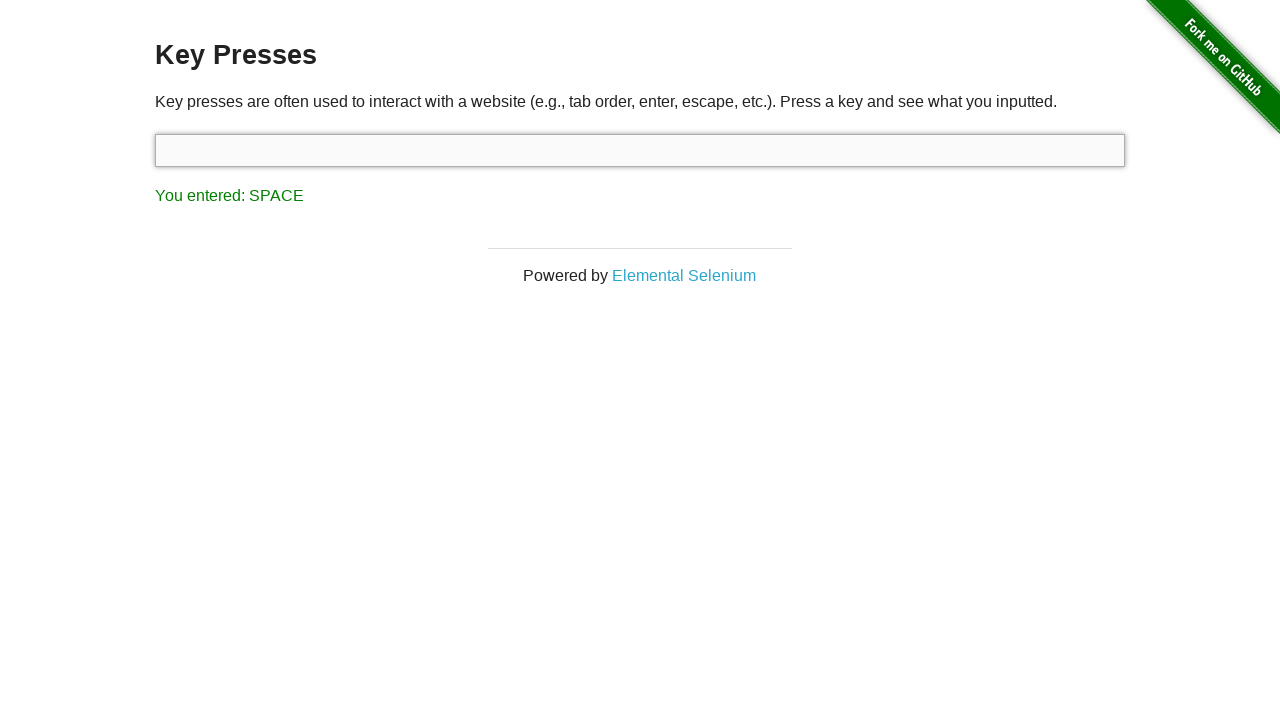

Retrieved result text content
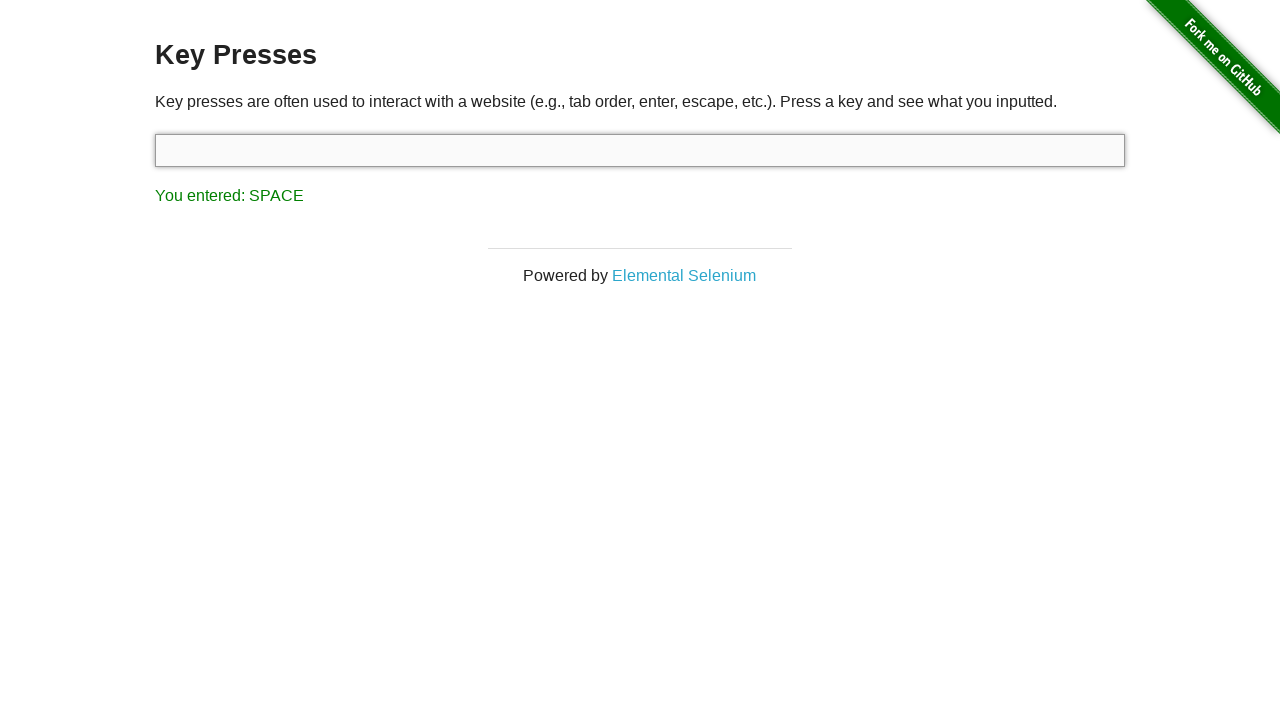

Verified result text displays 'You entered: SPACE'
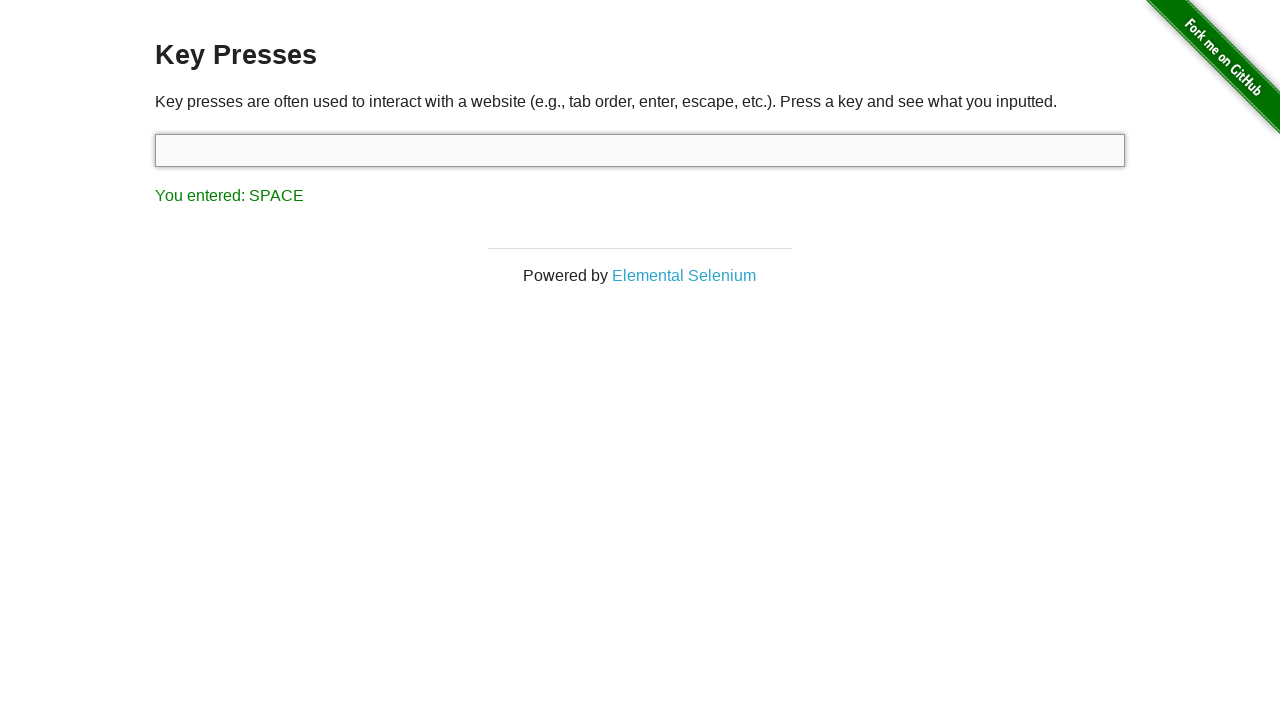

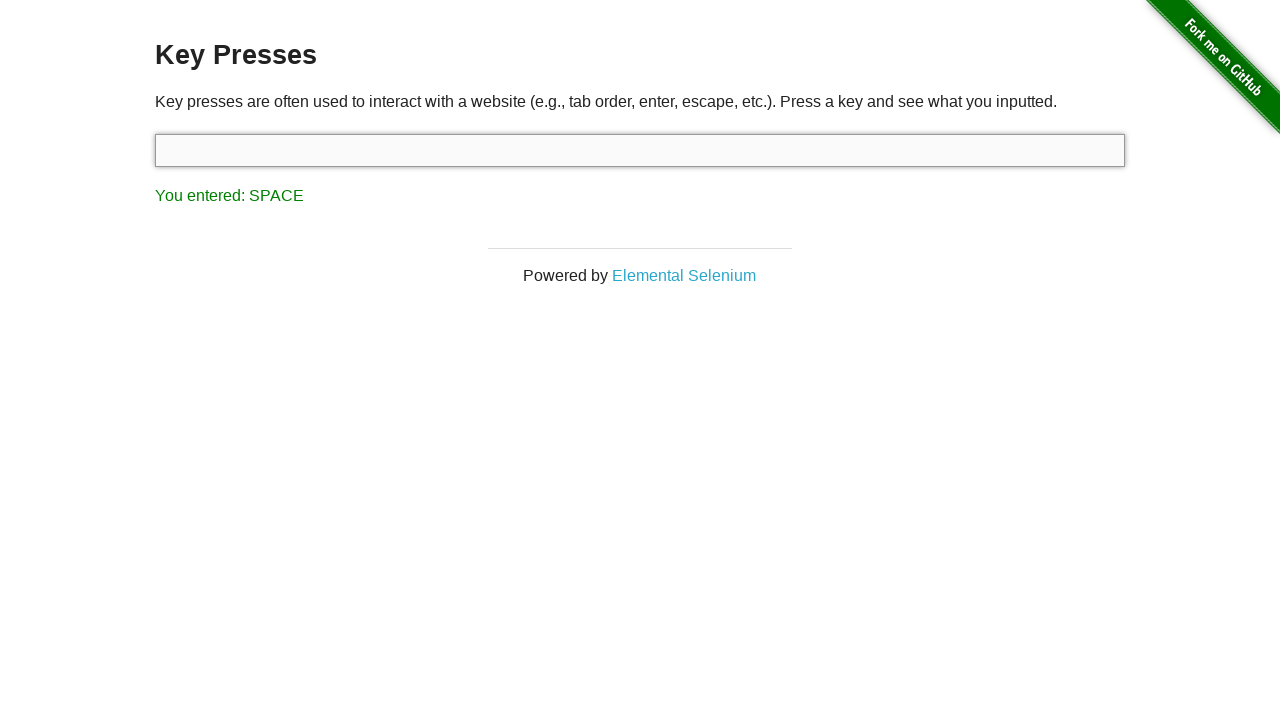